Tests navigation through dropdown menus on a course website by hovering over the "Courses" menu, then hovering over "Oracle" submenu, and clicking on the Oracle SQL certification training course link.

Starting URL: http://greenstech.in/selenium-course-content.html

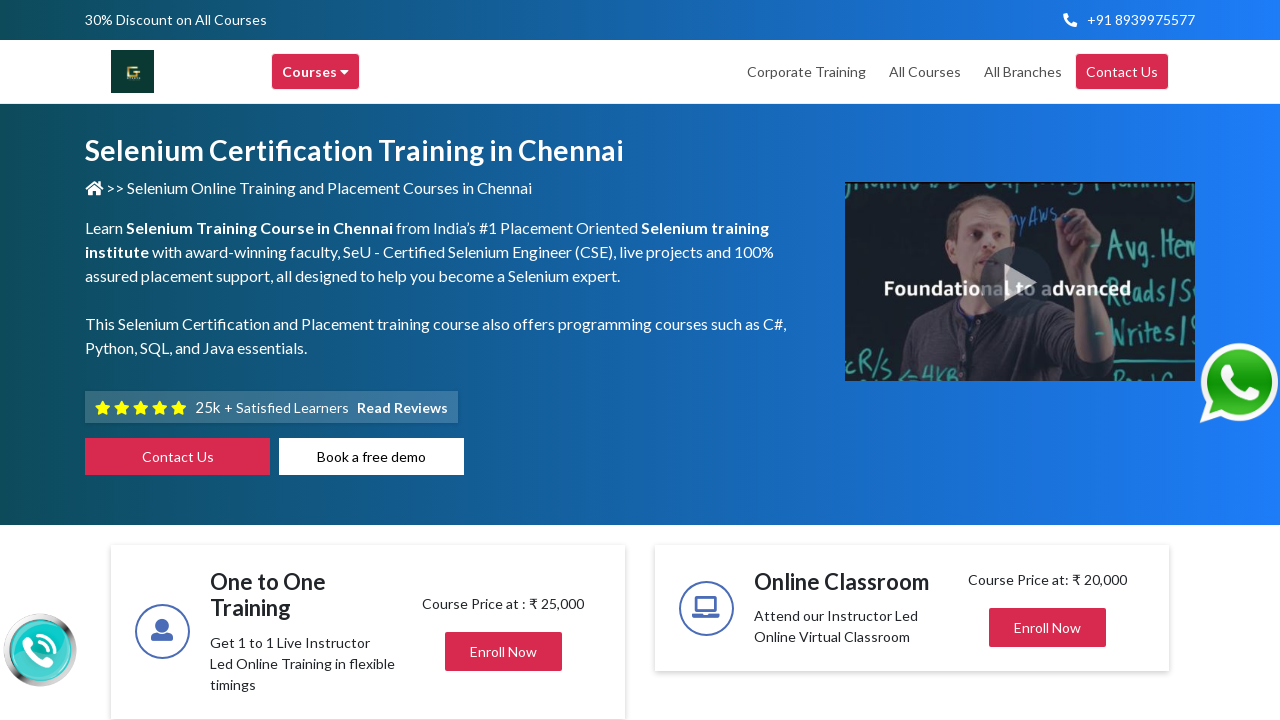

Hovered over 'Courses' menu to reveal dropdown at (316, 72) on xpath=//div[text()='Courses ']
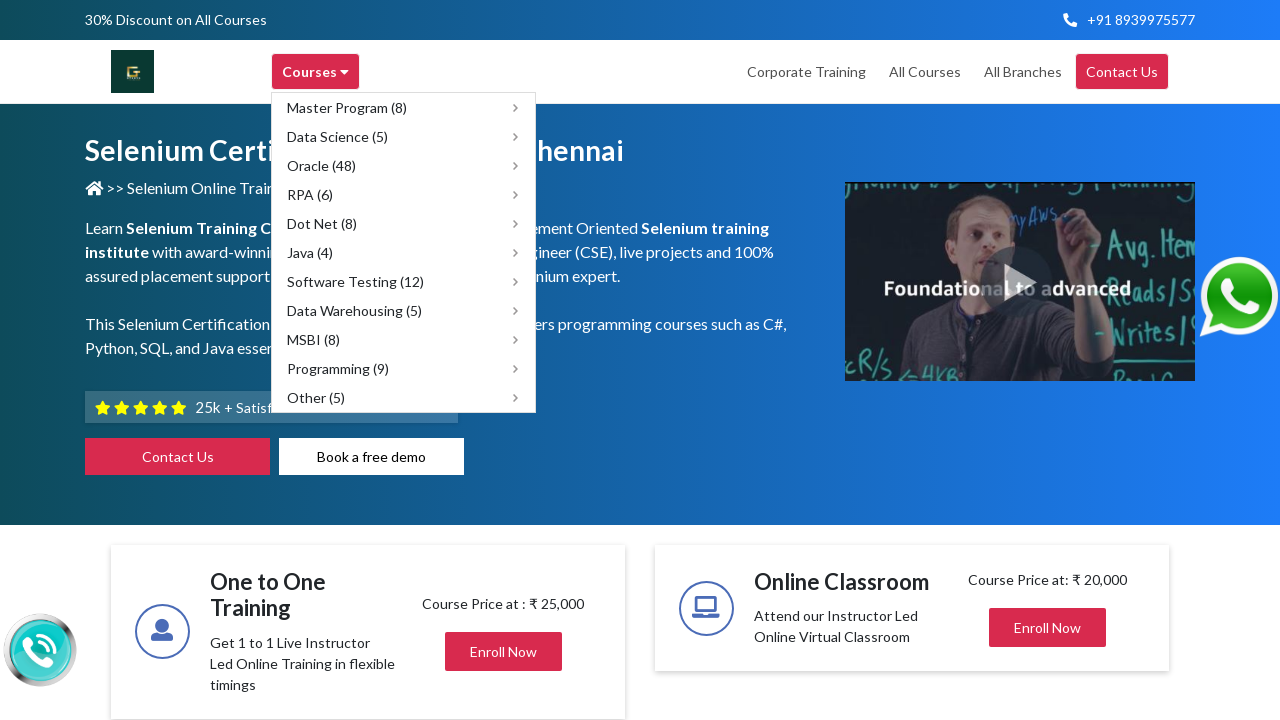

Hovered over 'Oracle (48)' submenu item at (322, 166) on xpath=//span[text()='Oracle (48)']
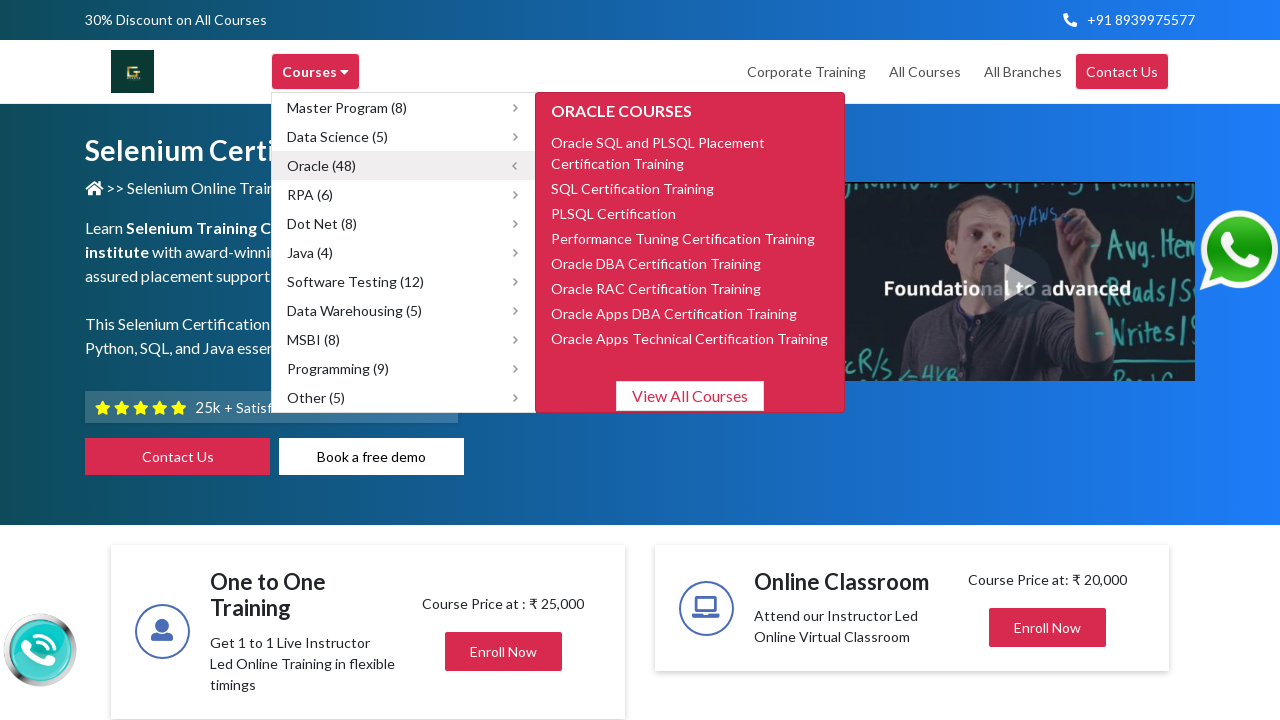

Clicked on 'Oracle SQL and PLSQL Placement Certification Training' course link at (658, 142) on xpath=//span[text()='Oracle SQL and PLSQL Placement Certification Training']
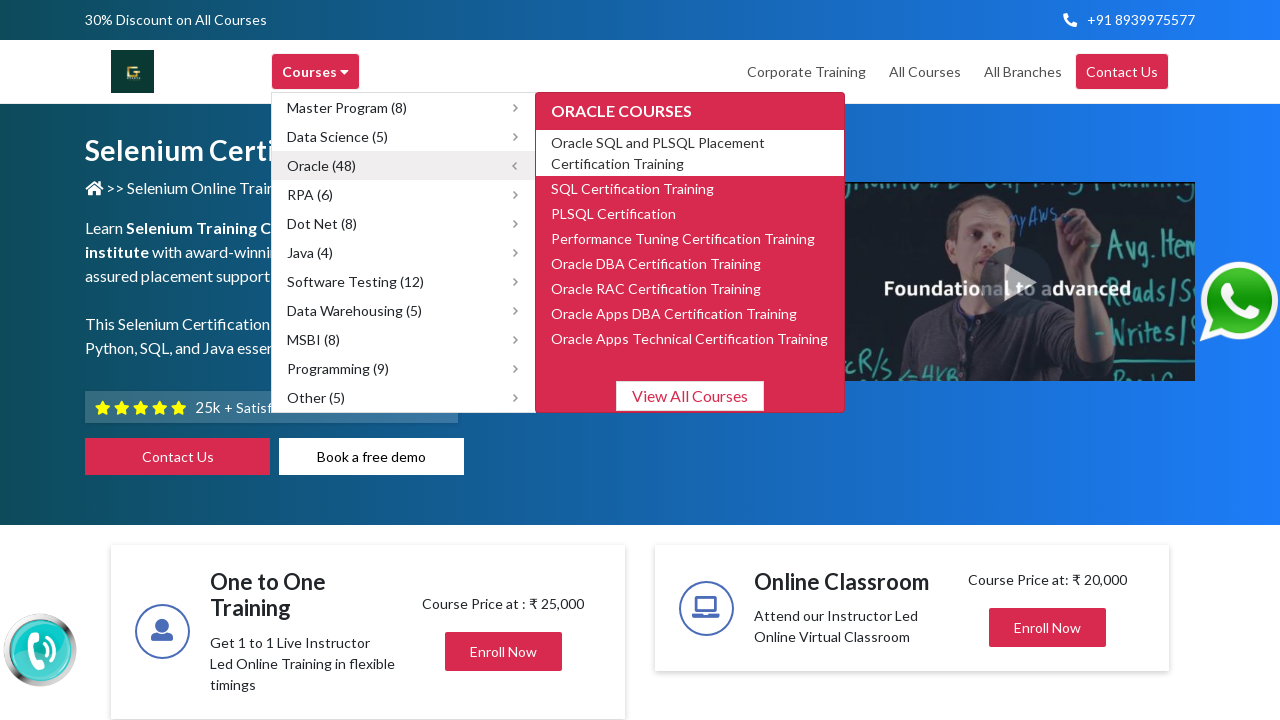

Page navigation completed and DOM content loaded
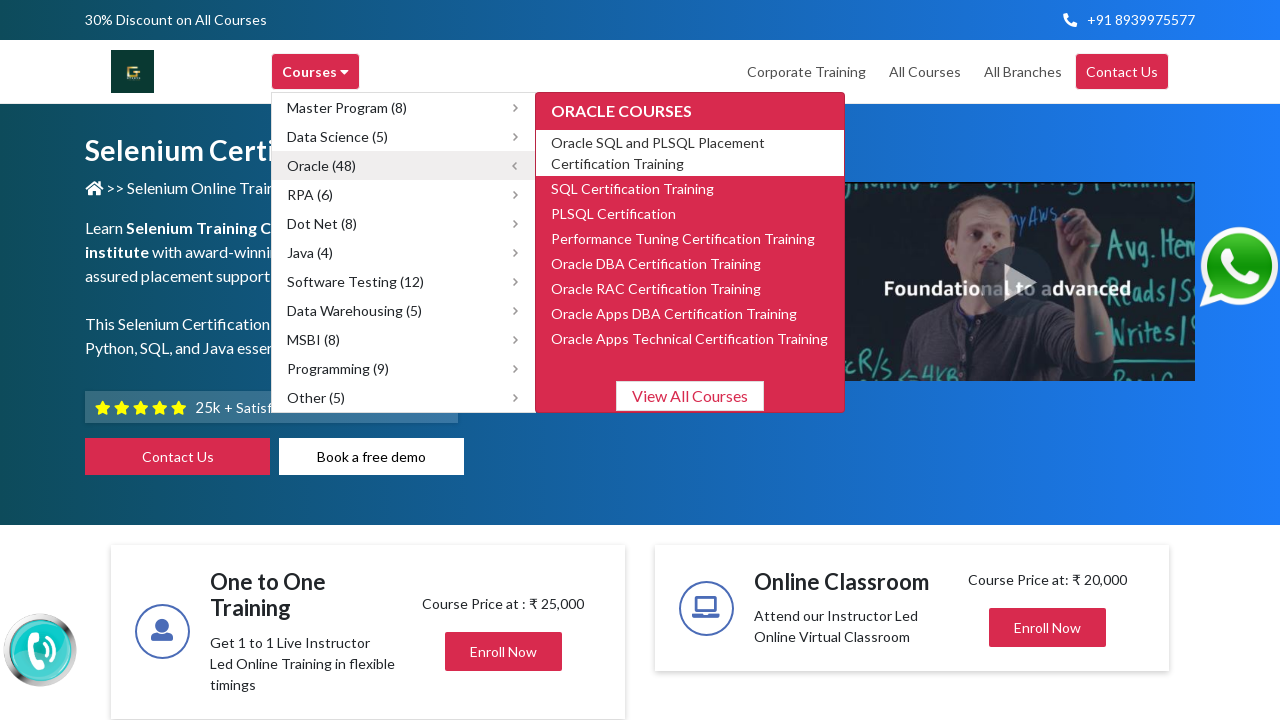

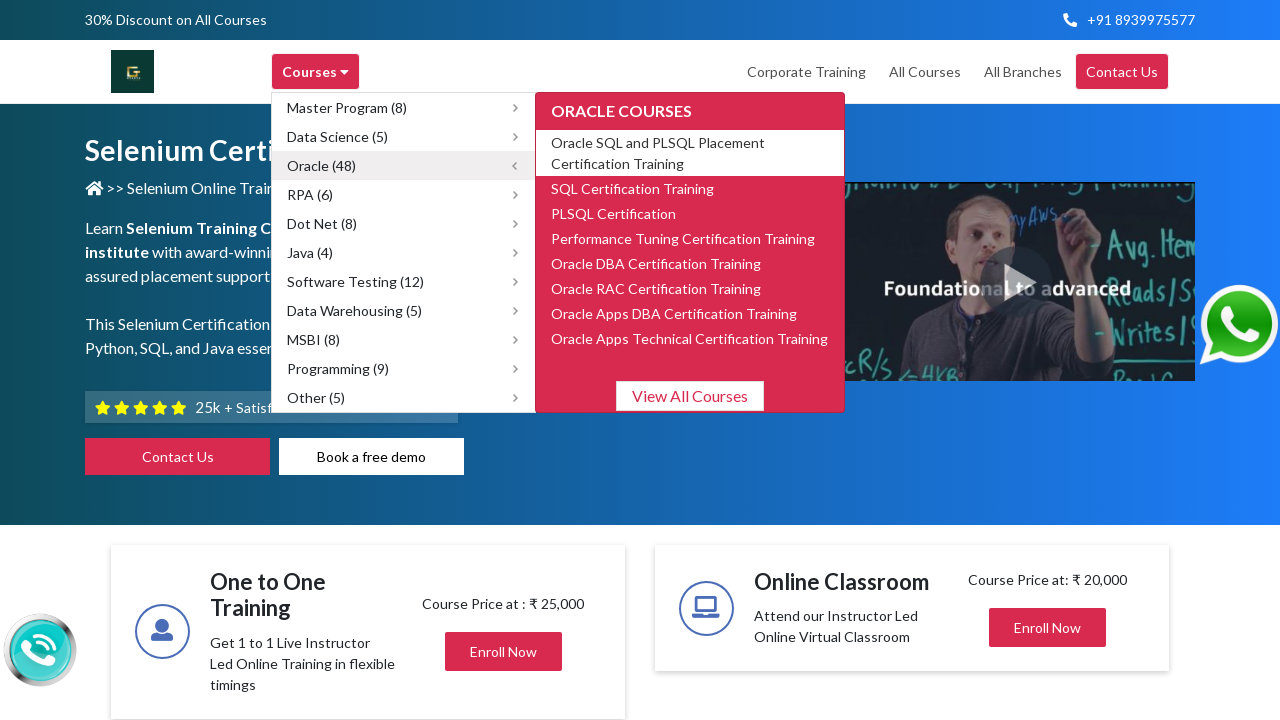